Tests selecting a value from an old-style HTML dropdown menu and verifies the selection was applied correctly

Starting URL: https://demoqa.com/select-menu/

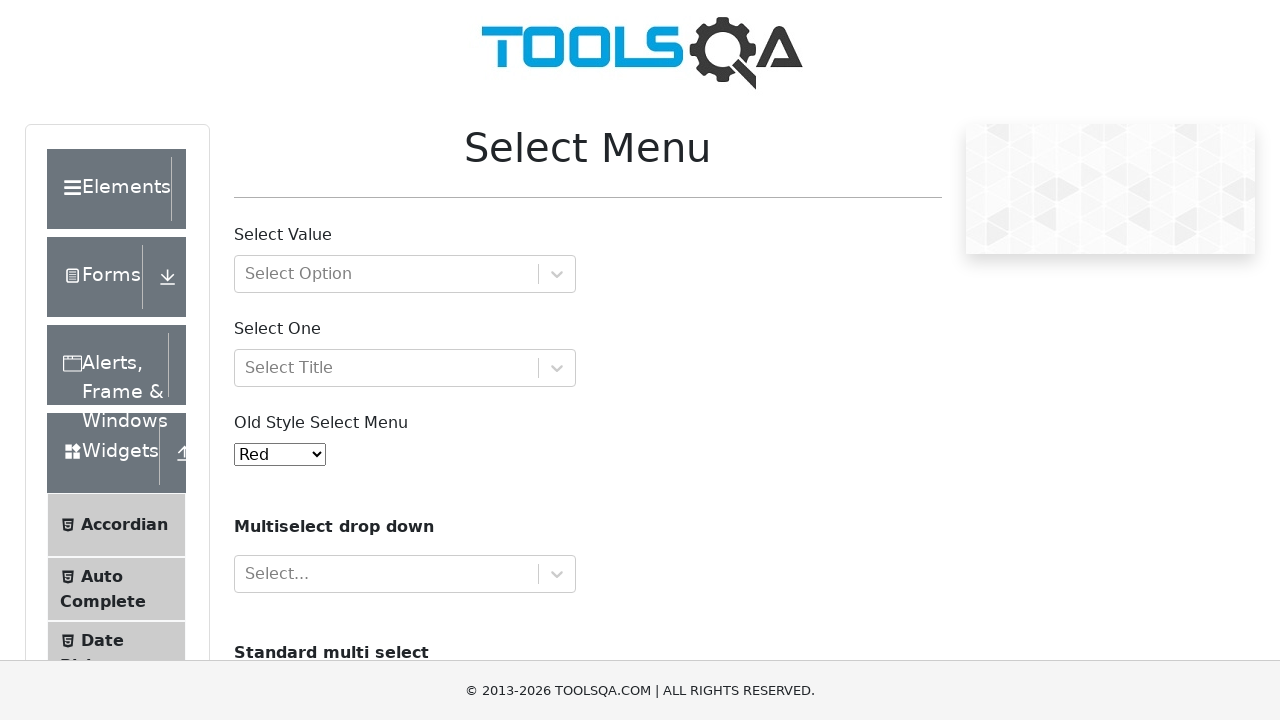

Located the old-style HTML dropdown menu element
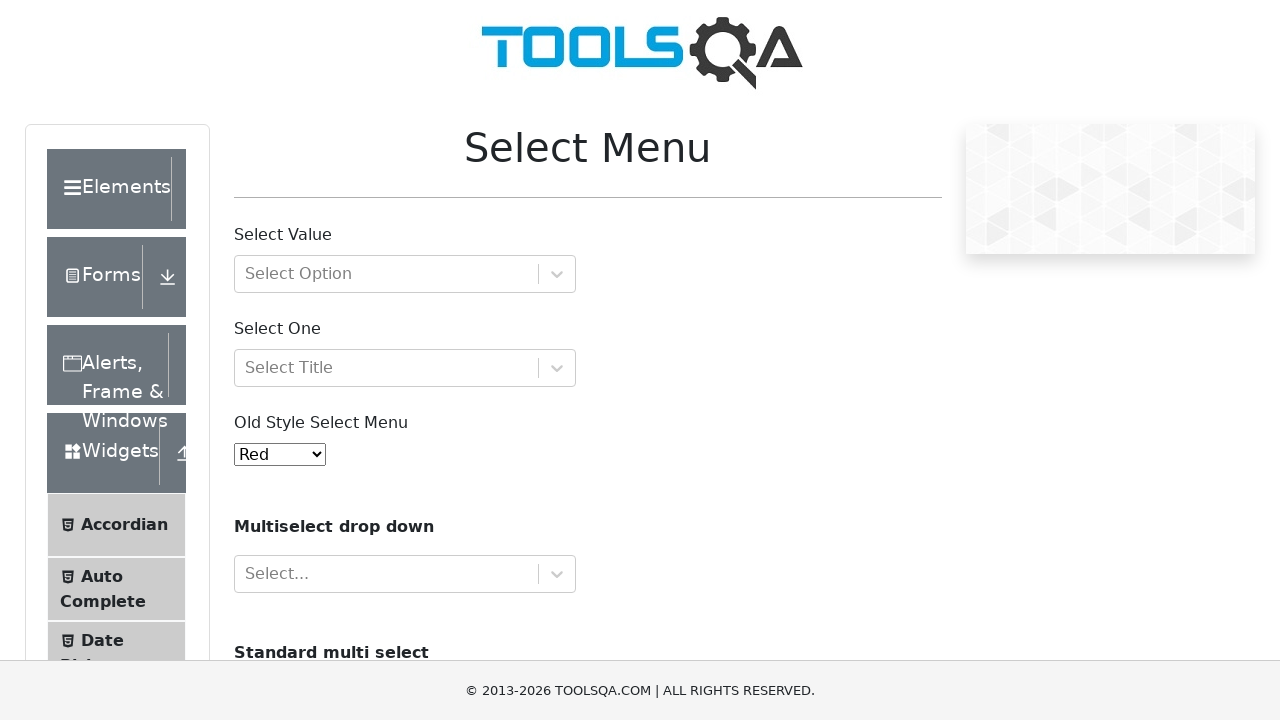

Selected option with value '1' from the dropdown menu on #oldSelectMenu
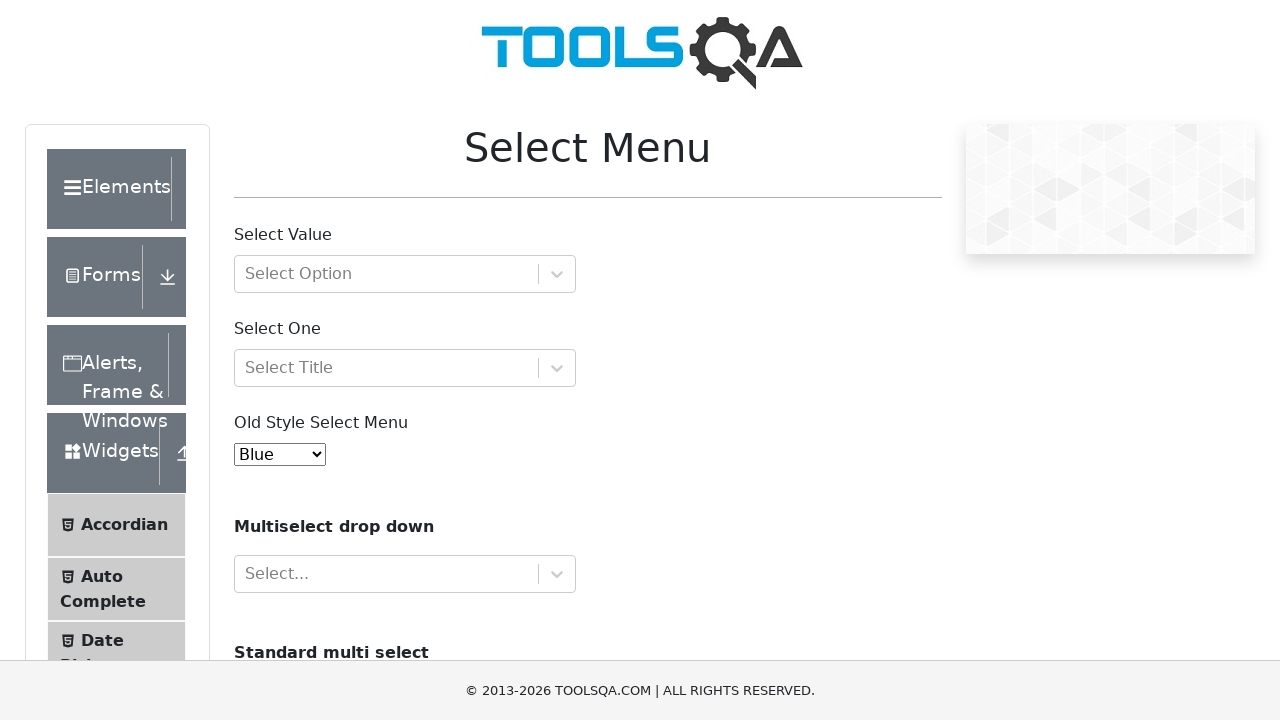

Verified that the dropdown has the correct value '1' selected
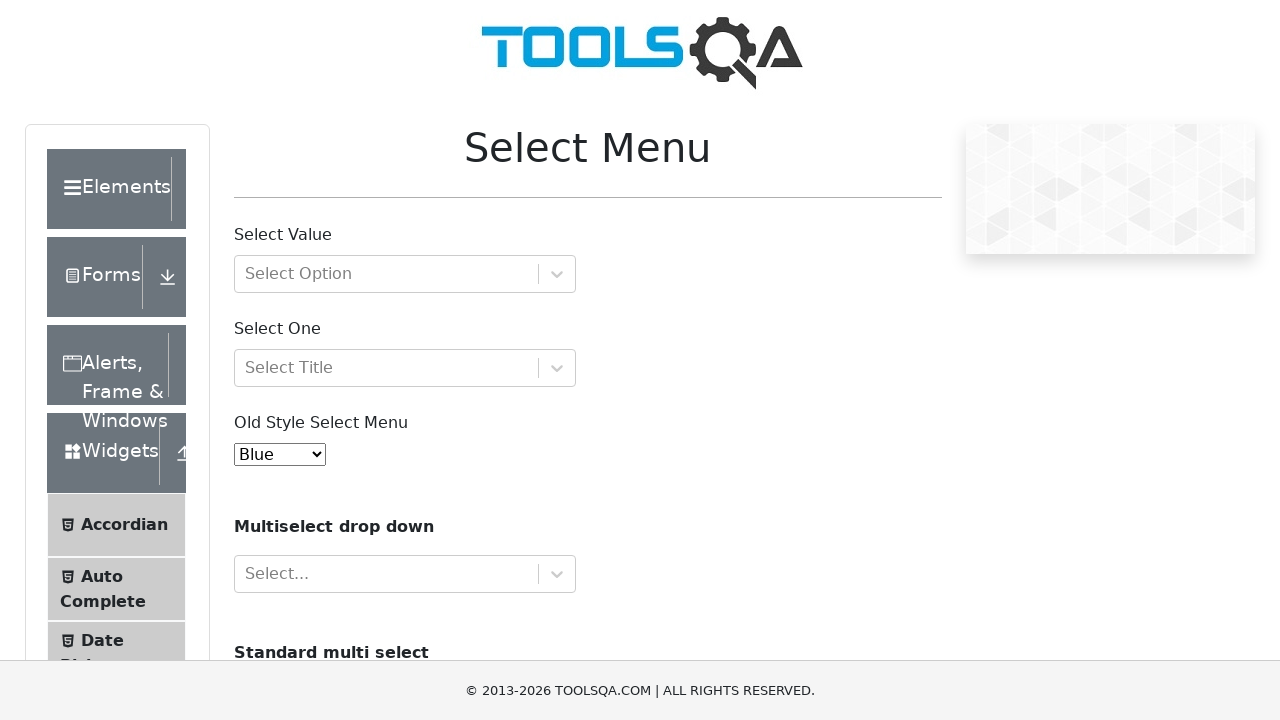

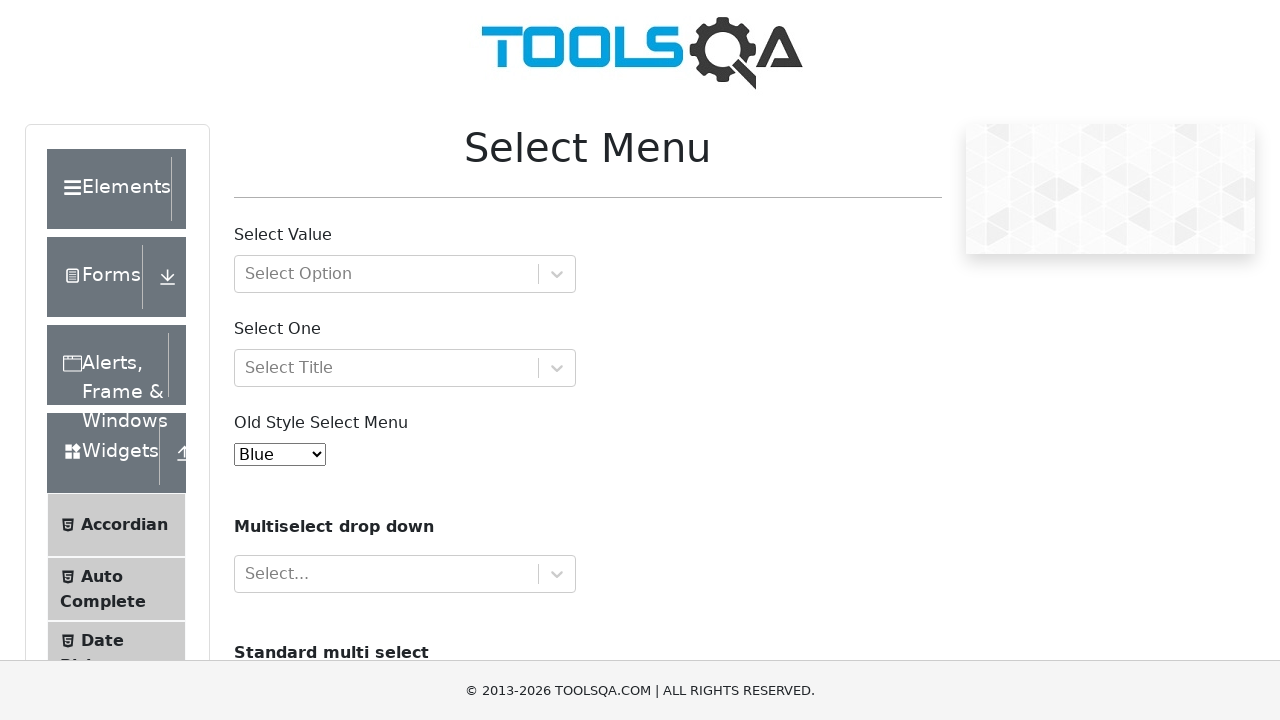